Tests that entering a password with less than 6 characters displays password length validation error messages.

Starting URL: https://alada.vn/tai-khoan/dang-ky.html

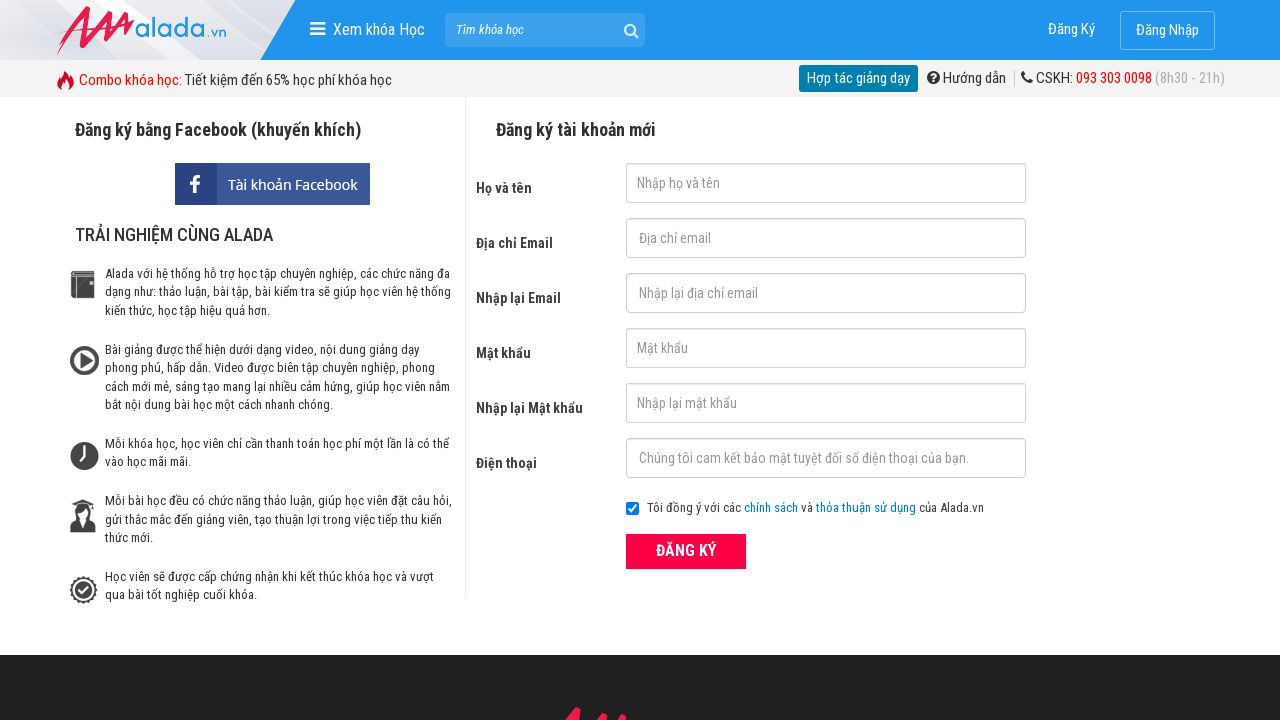

Filled in full name as 'Phong Pham' on input#txtFirstname
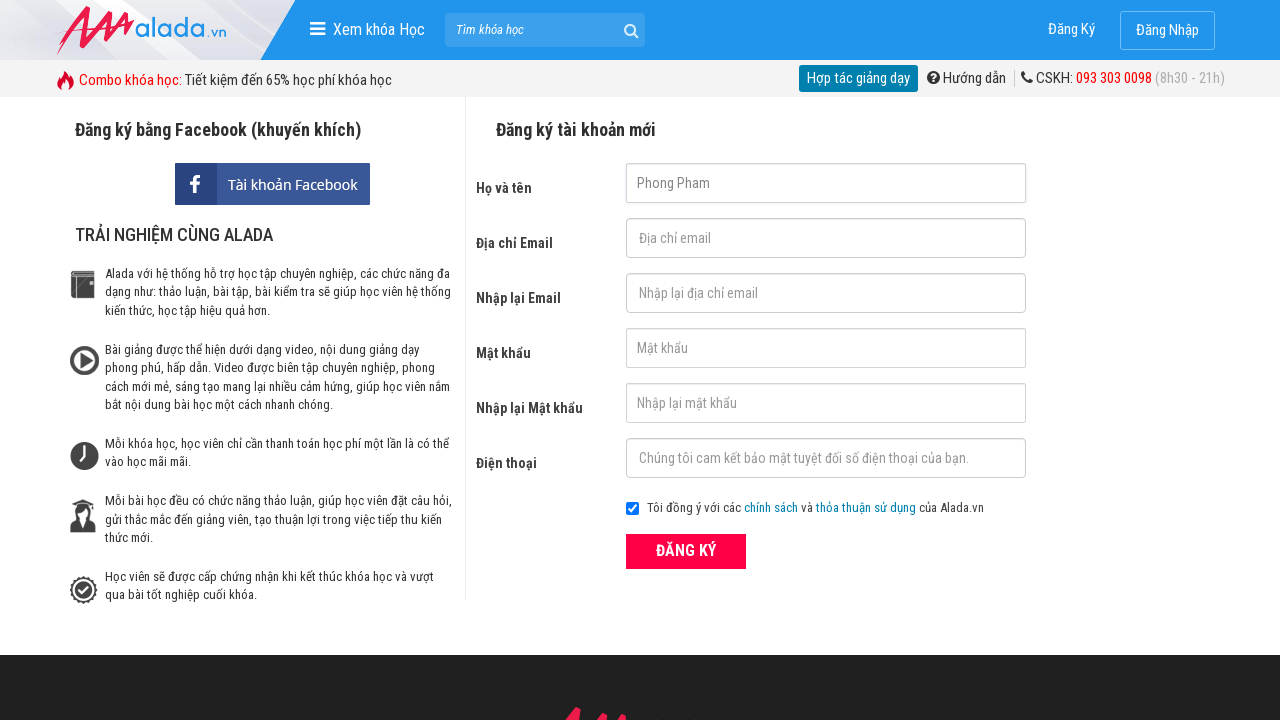

Filled in email as 'abc@gmail.com' on input#txtEmail
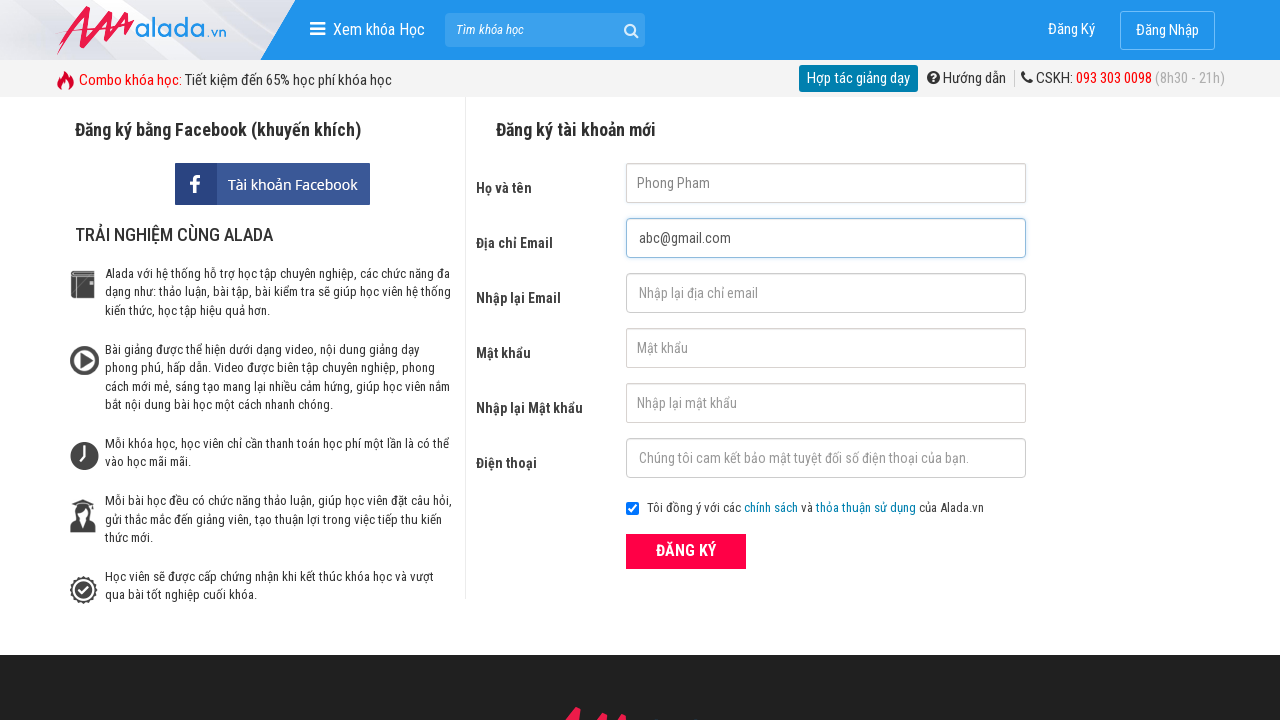

Filled in confirm email as 'abc@gmail.com' on input#txtCEmail
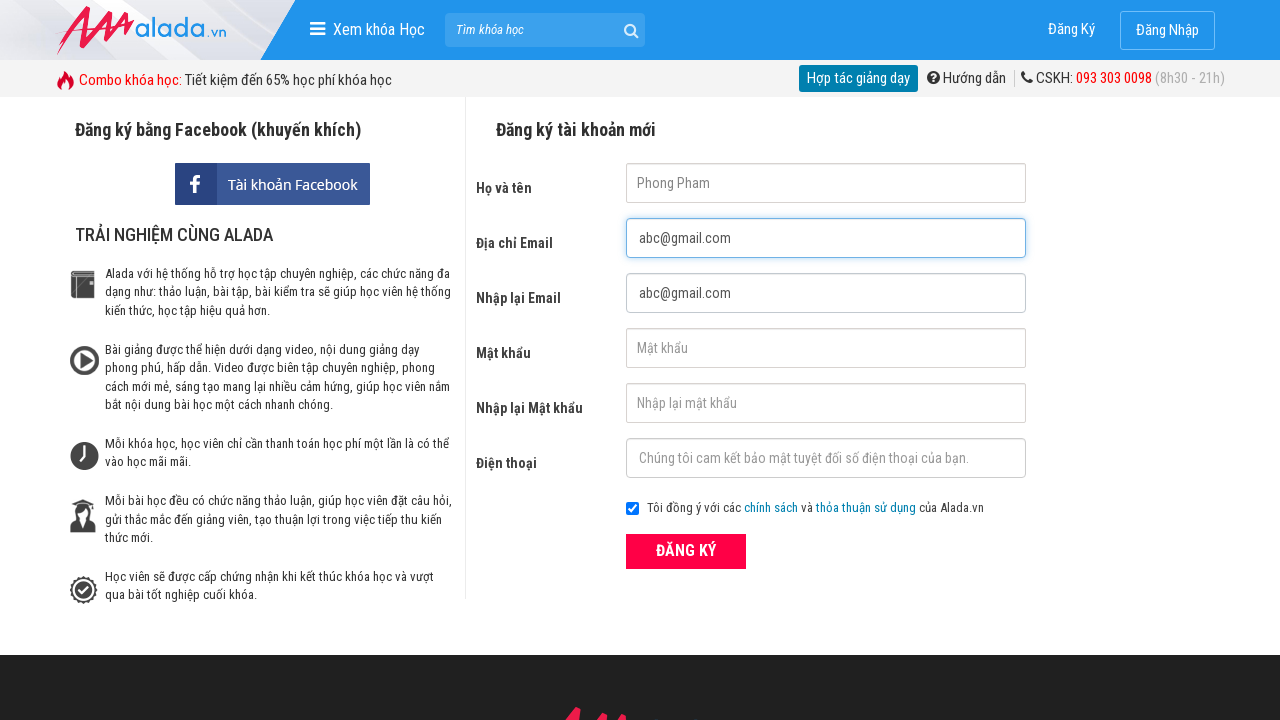

Filled in password with 5 characters (less than 6 required) on input#txtPassword
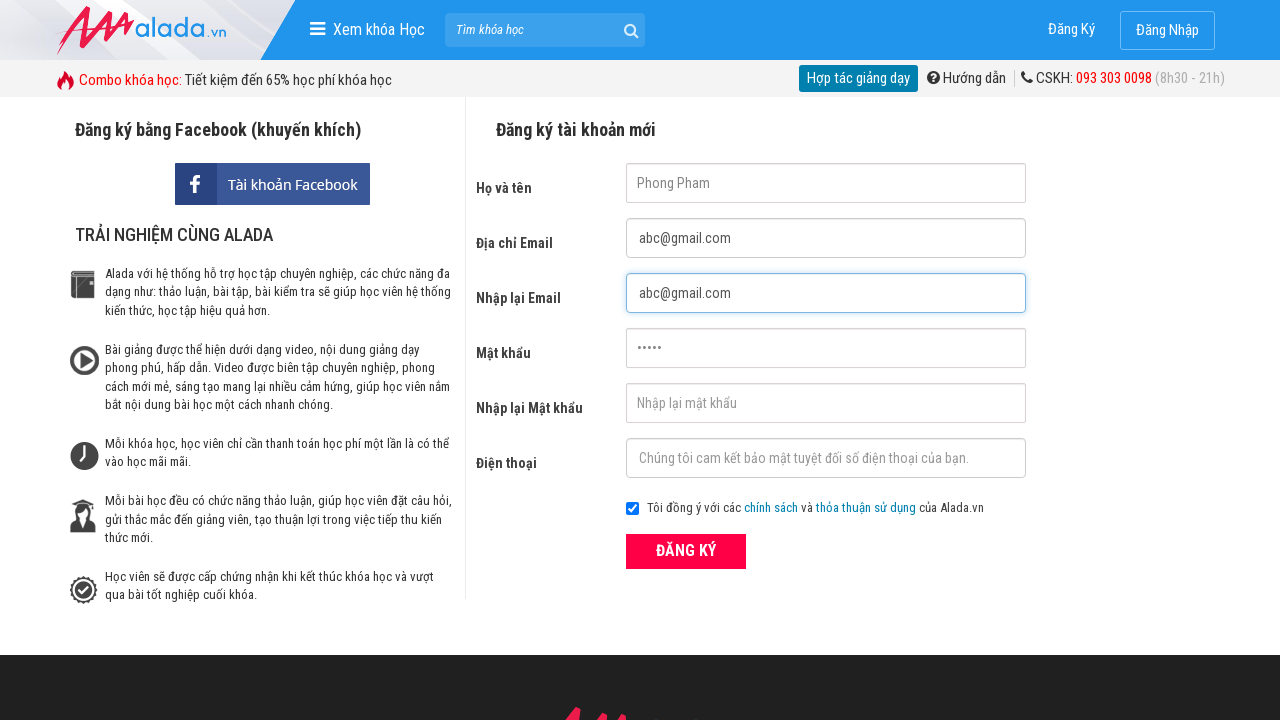

Filled in confirm password with 5 characters on input#txtCPassword
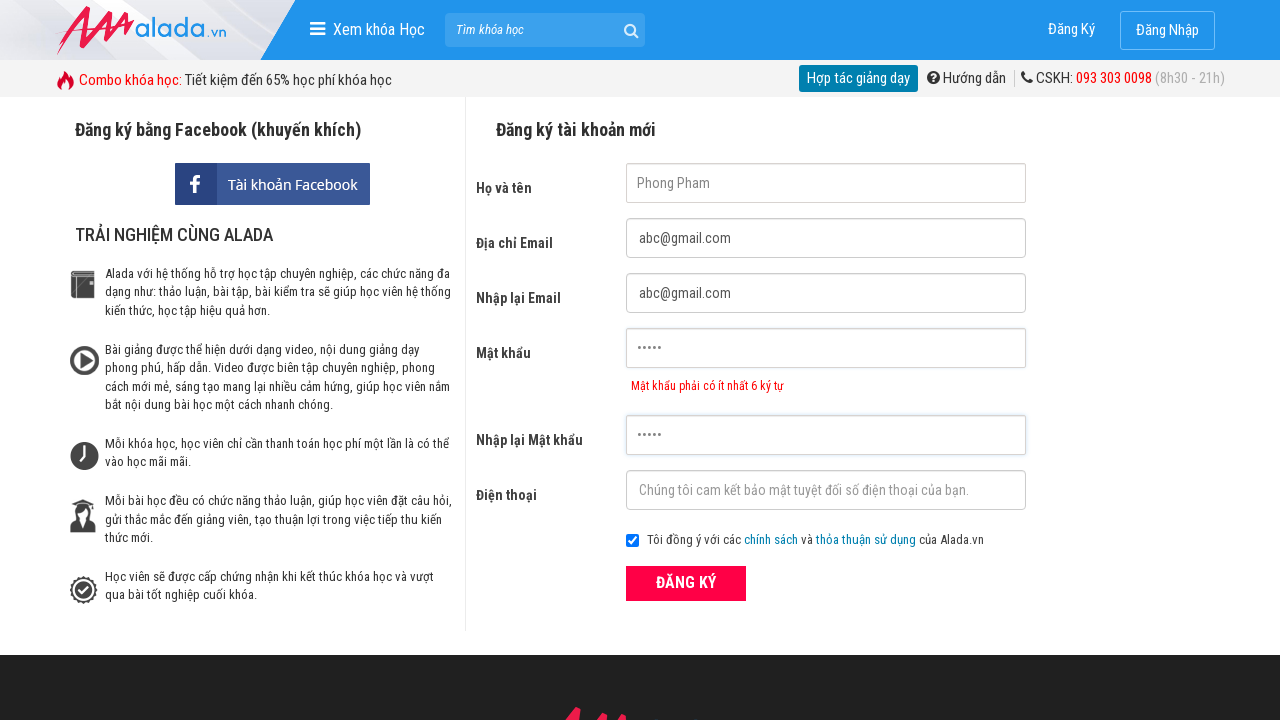

Filled in phone number as '0983111111' on input#txtPhone
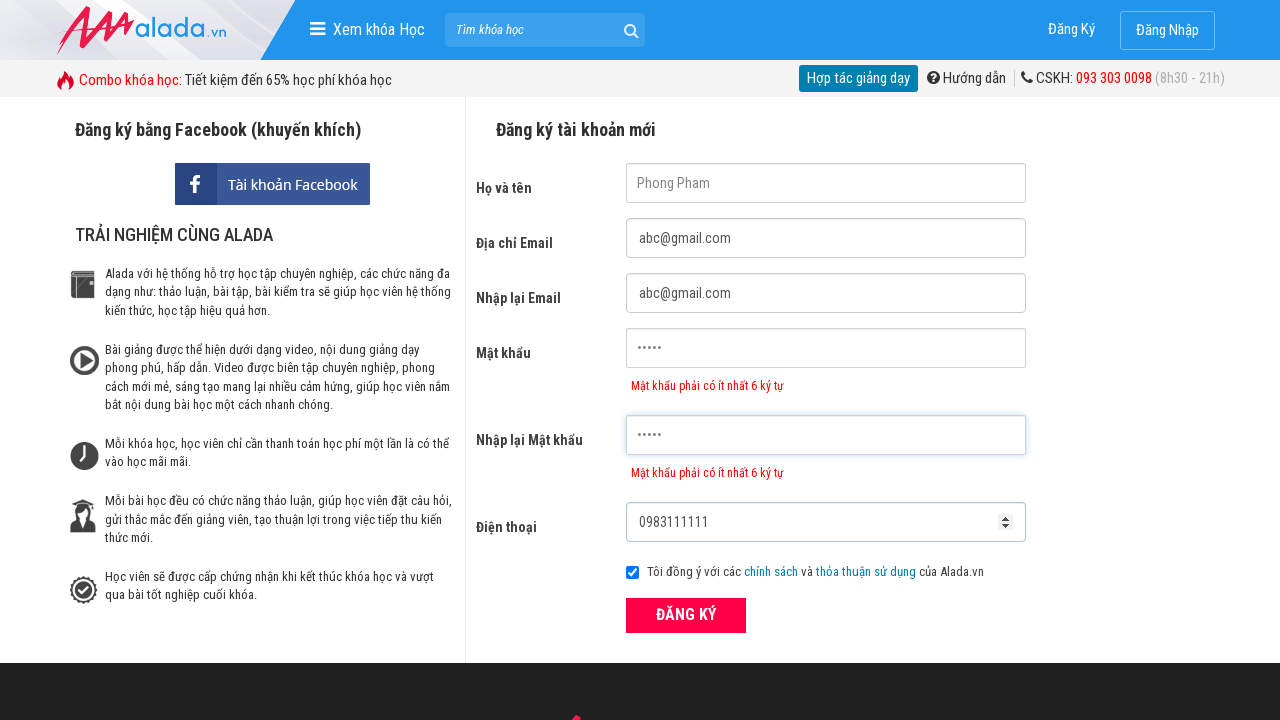

Clicked register button to submit form at (686, 615) on button[type='submit']
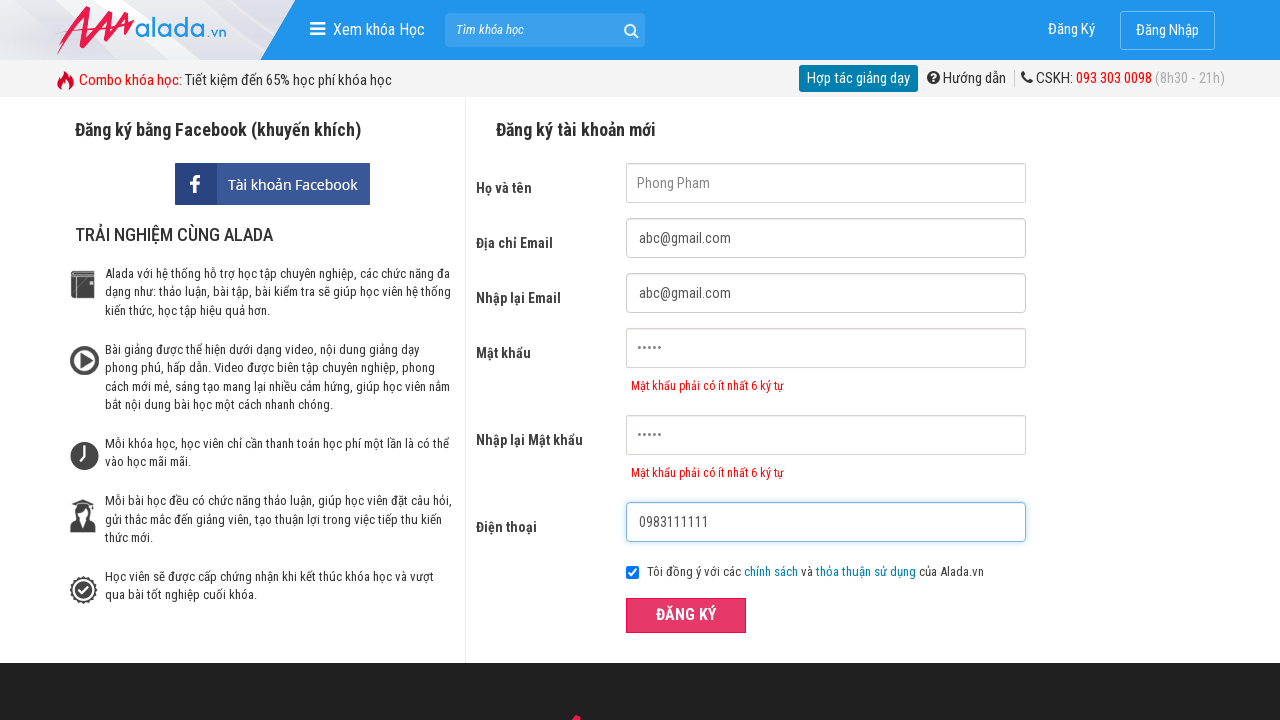

Password error message appeared
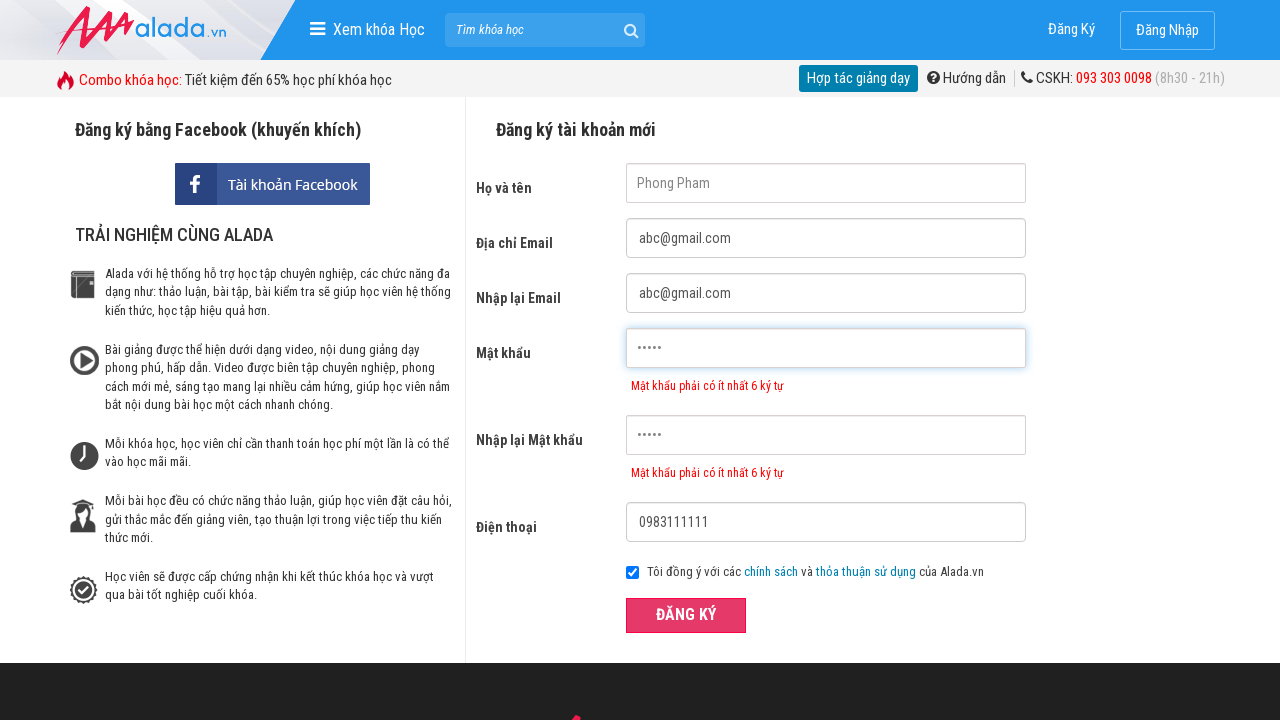

Confirm password error message appeared
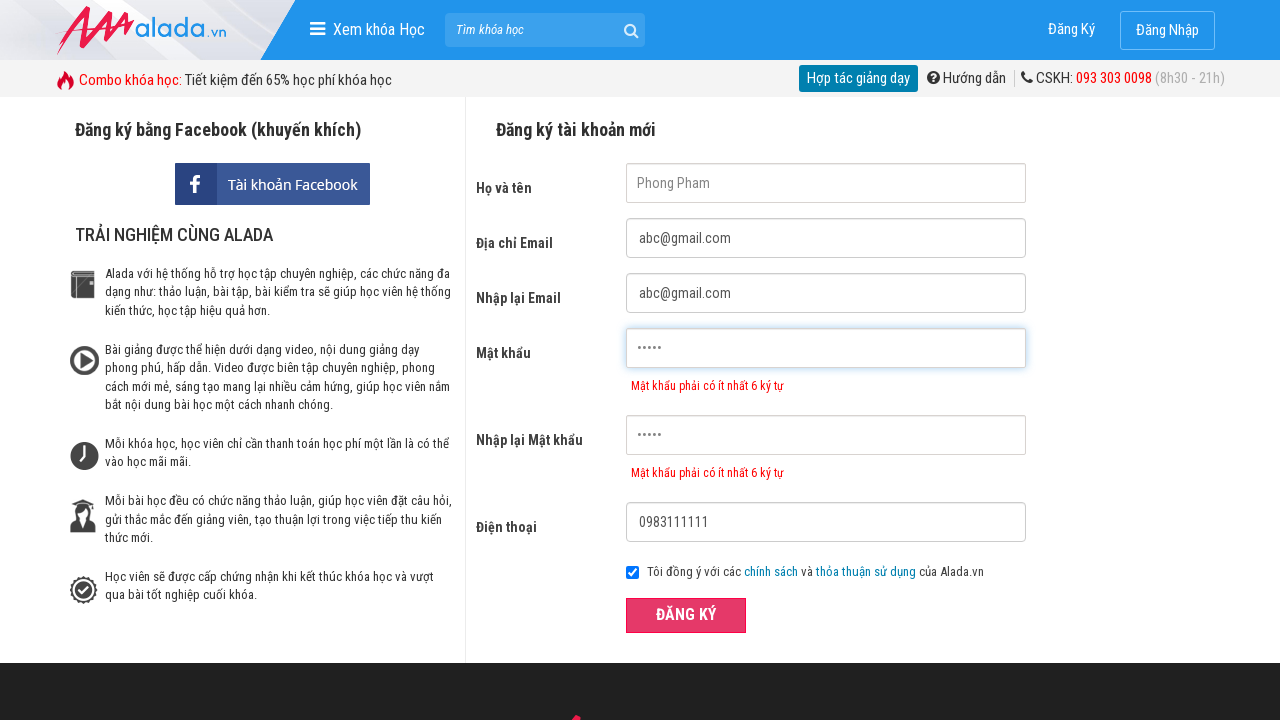

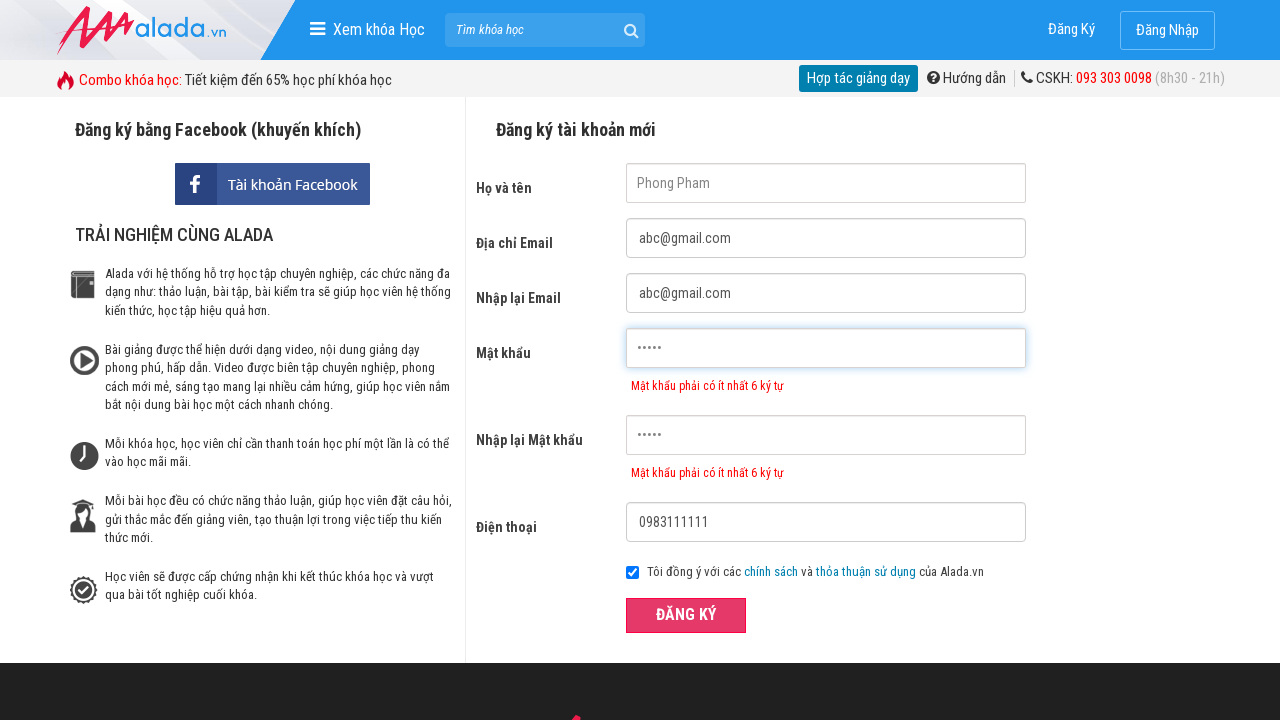